Tests checkbox element properties on W3Schools by locating a checkbox and verifying it is selectable, enabled, and visible on the page.

Starting URL: https://www.w3schools.com/howto/howto_css_custom_checkbox.asp

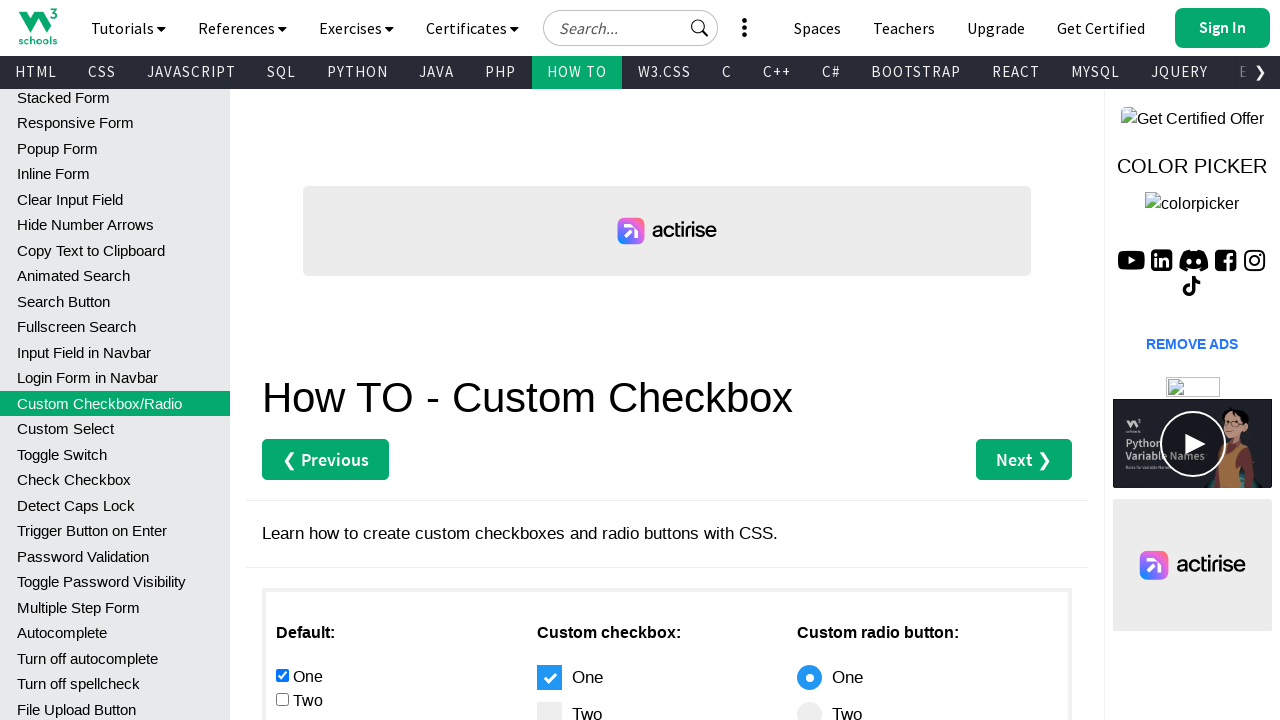

Located checkbox element on the page
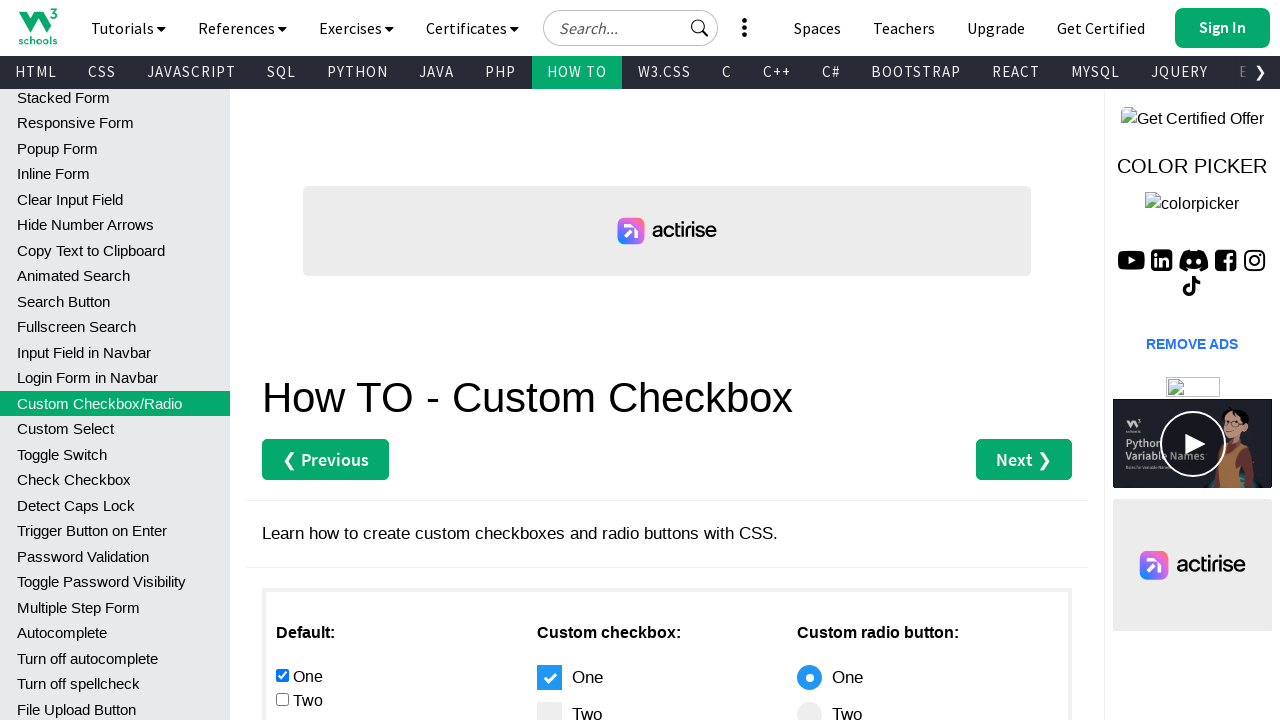

Checkbox element is visible
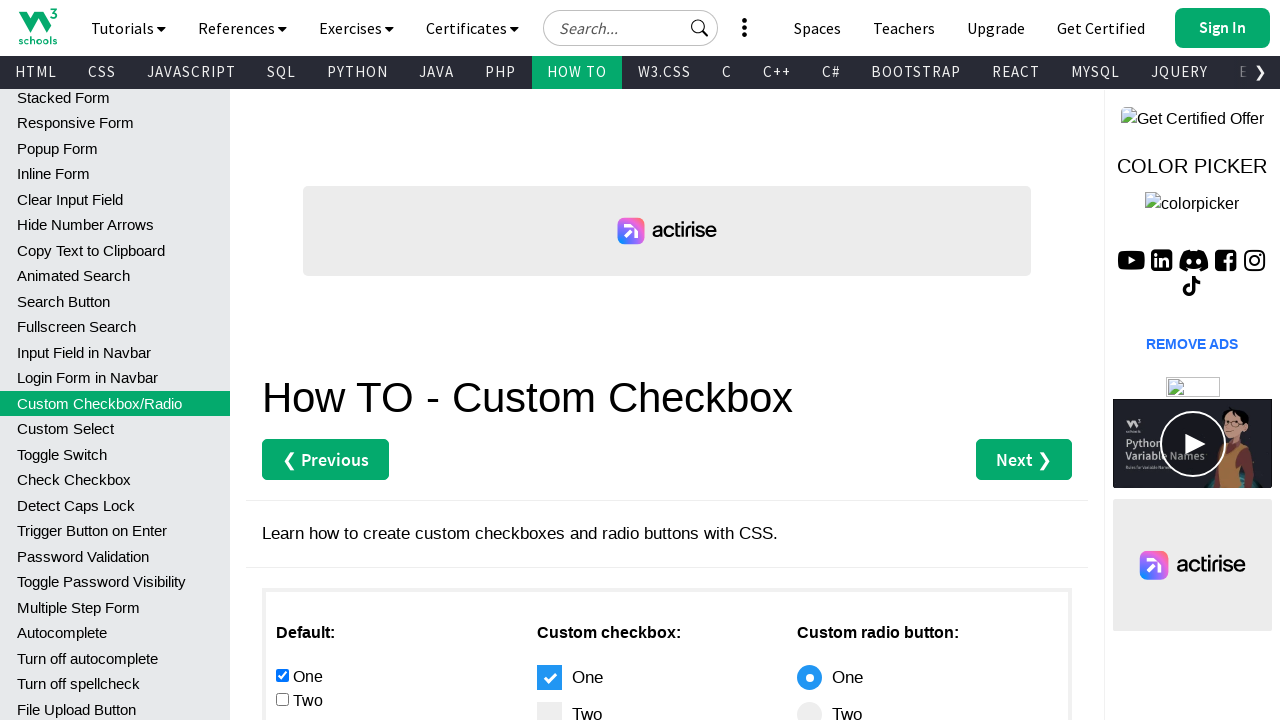

Checked checkbox state: False
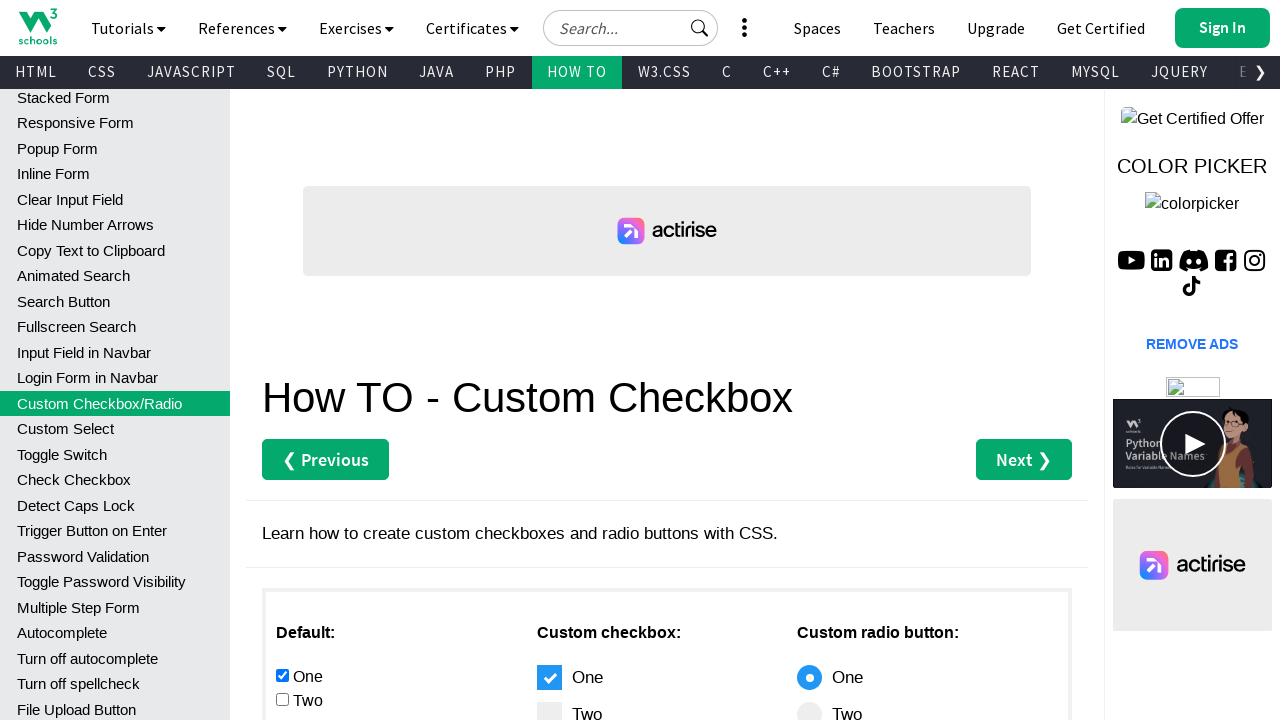

Verified checkbox is enabled: True
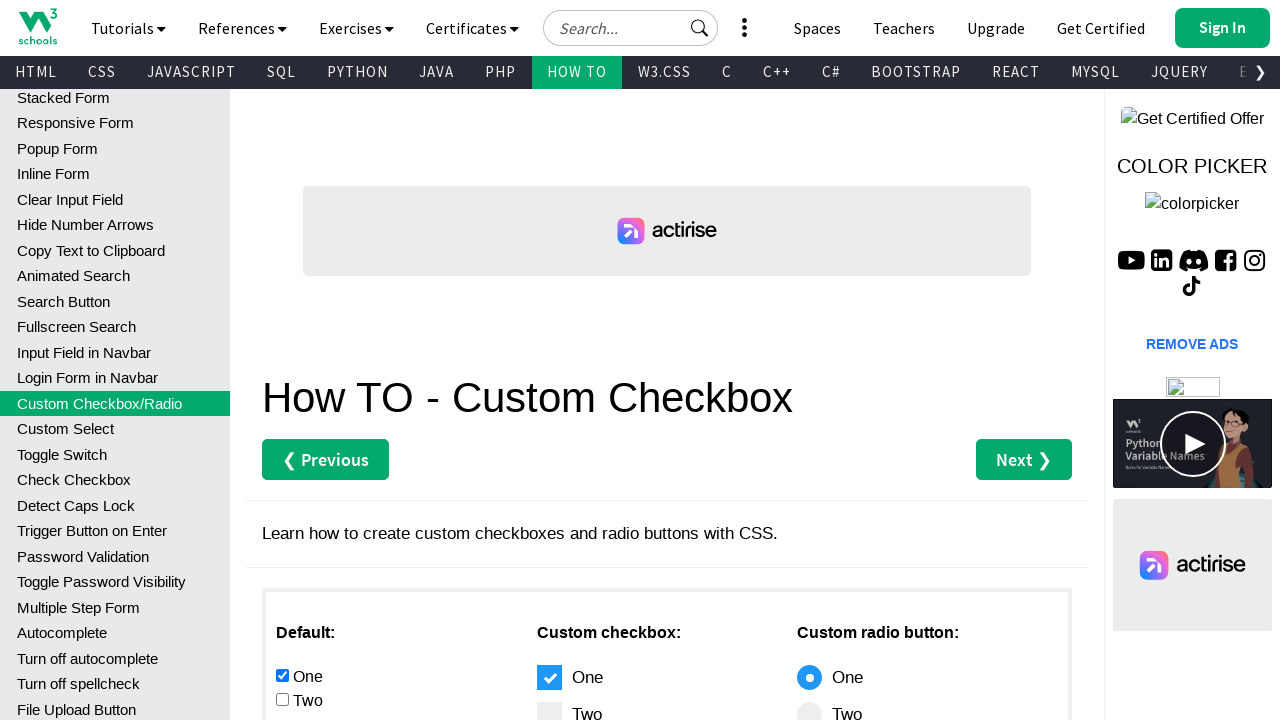

Verified checkbox is visible: True
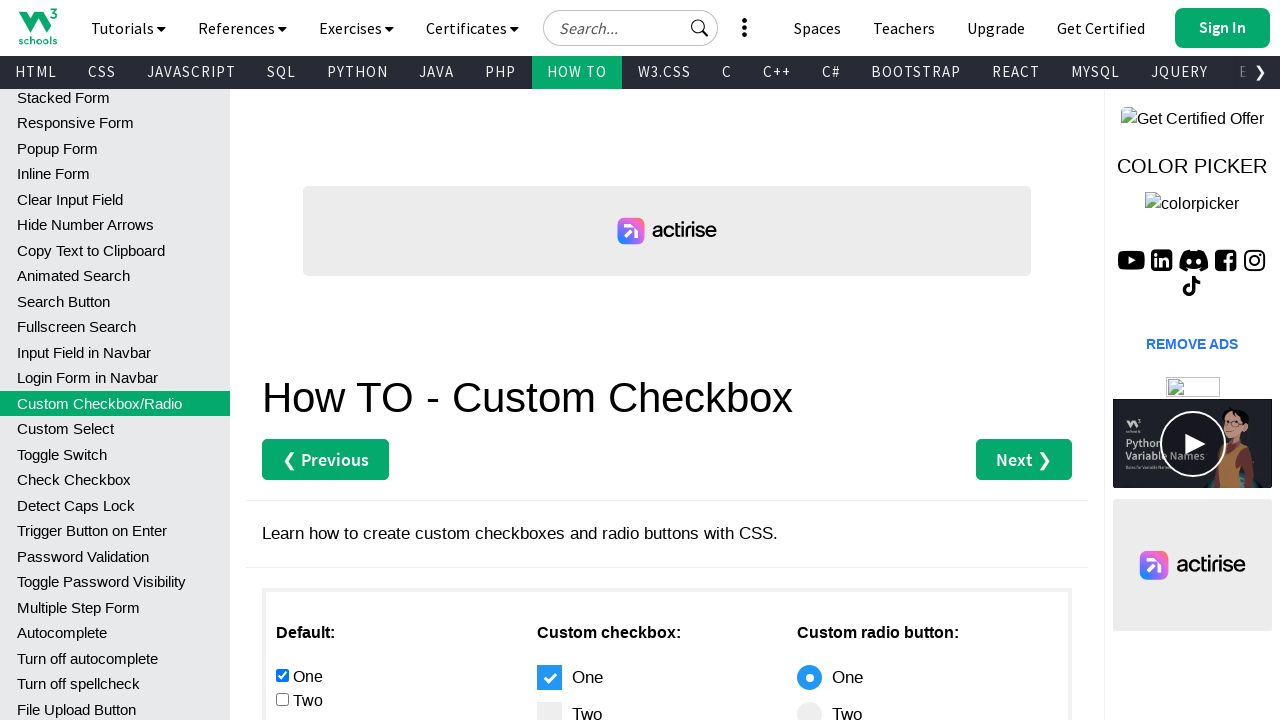

Clicked checkbox to toggle its state at (282, 699) on xpath=//*[@id="main"]/div[3]/div[1]/input[2]
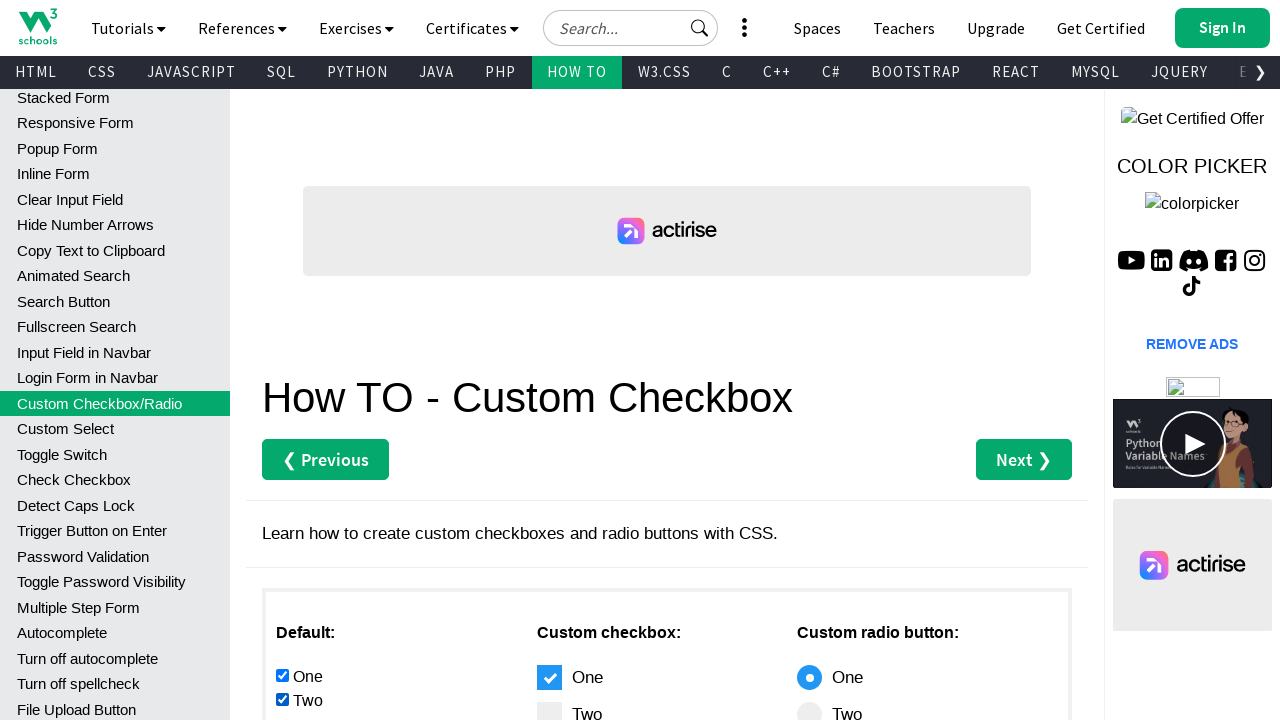

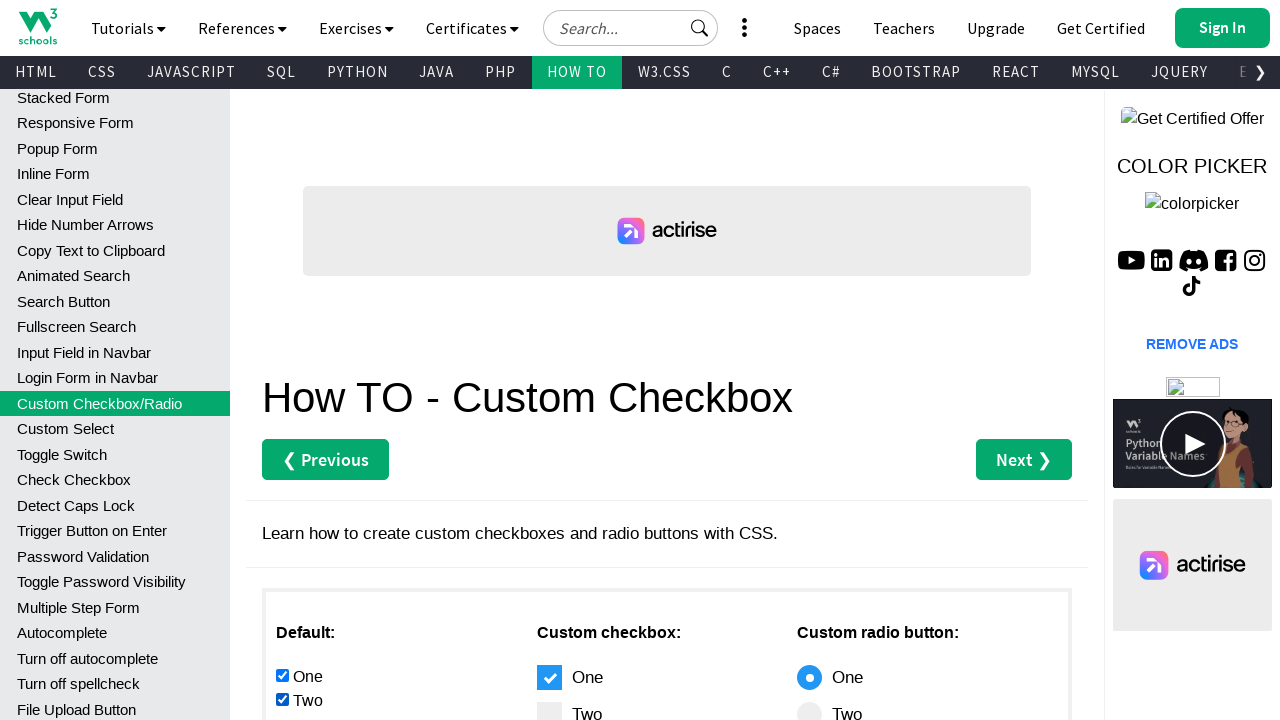